Tests an e-commerce flow by adding specific vegetables to cart, proceeding to checkout, and applying a promo code

Starting URL: https://rahulshettyacademy.com/seleniumPractise/#/

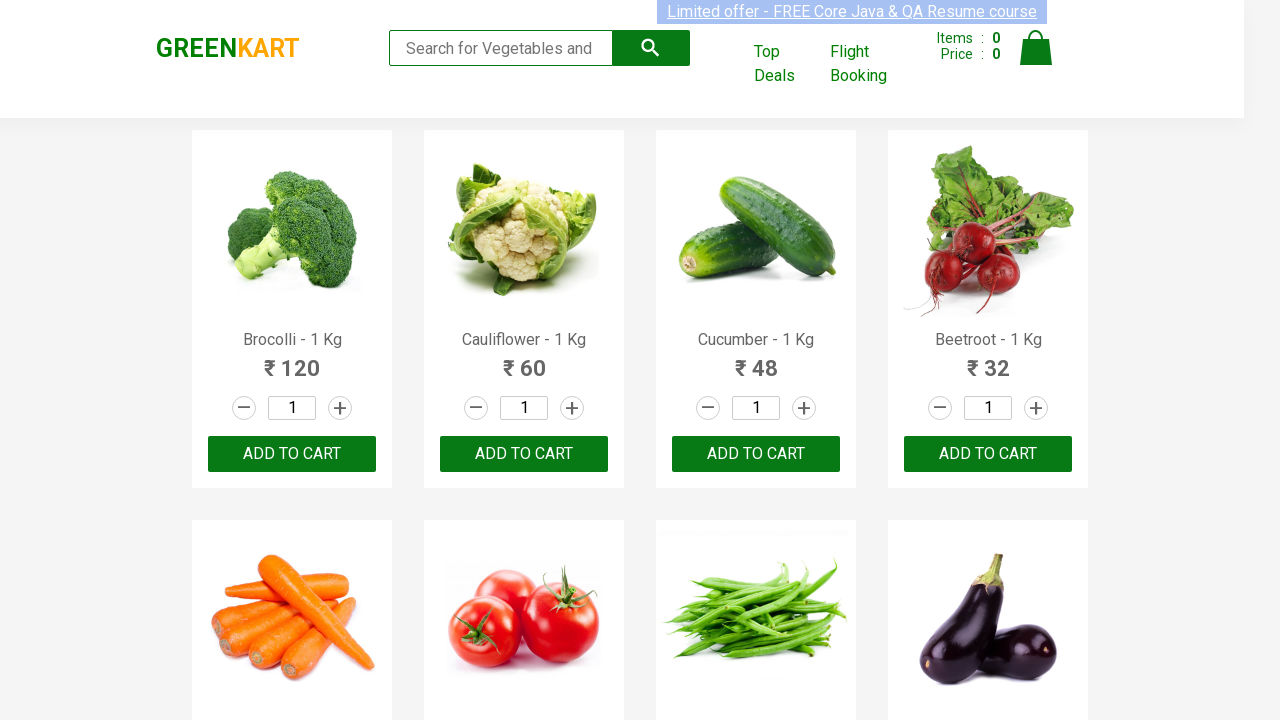

Retrieved all product name elements from the page
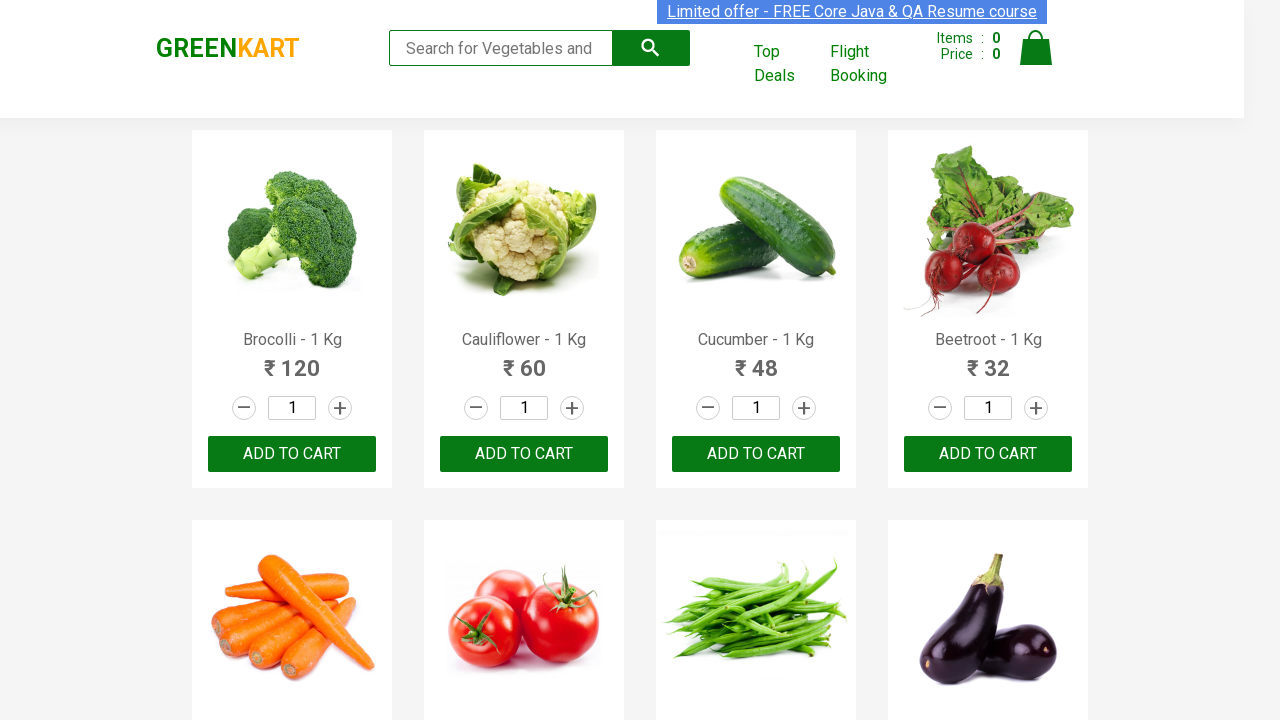

Added Brocolli to cart at (292, 454) on div.product-action > button >> nth=0
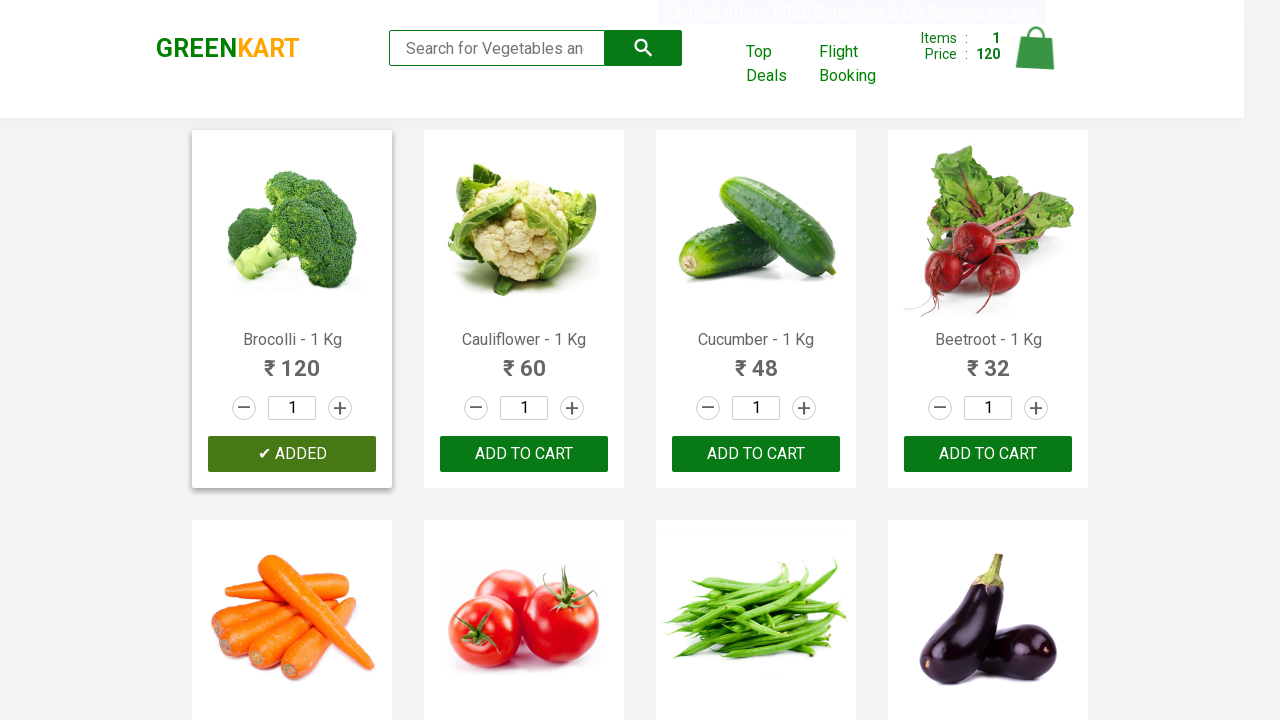

Added Cucumber to cart at (756, 454) on div.product-action > button >> nth=2
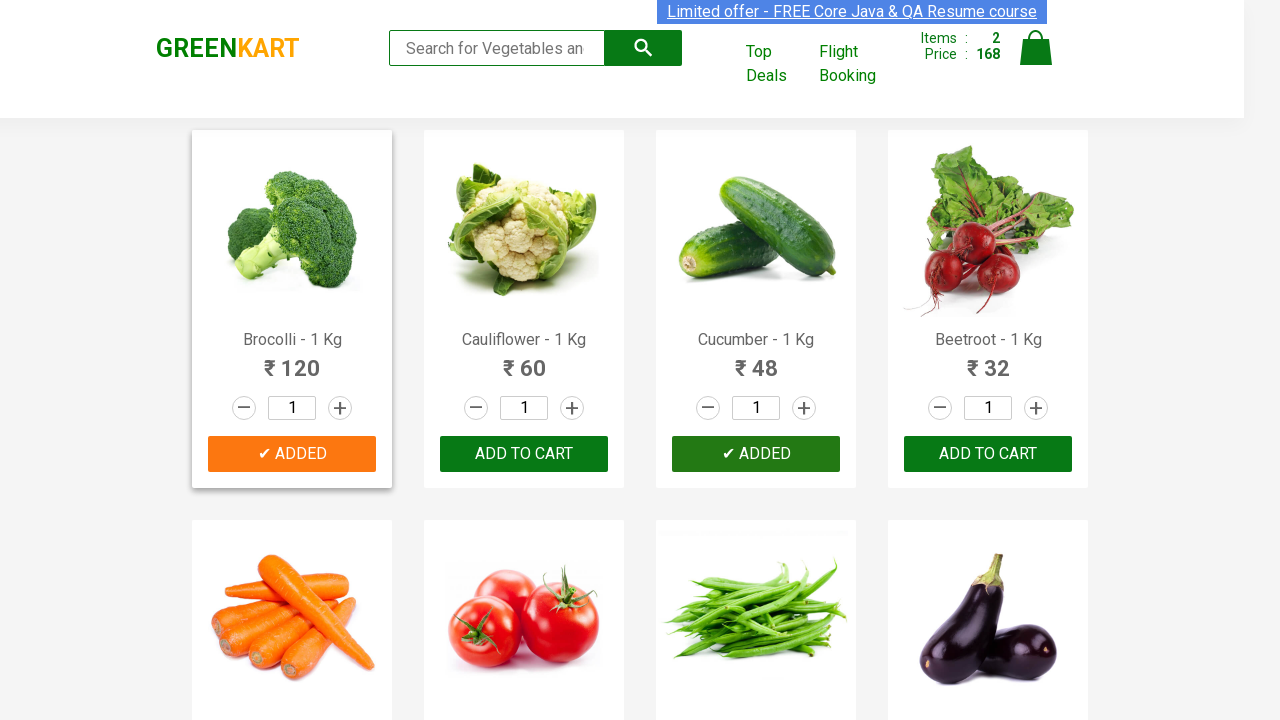

Added Carrot to cart at (292, 360) on div.product-action > button >> nth=4
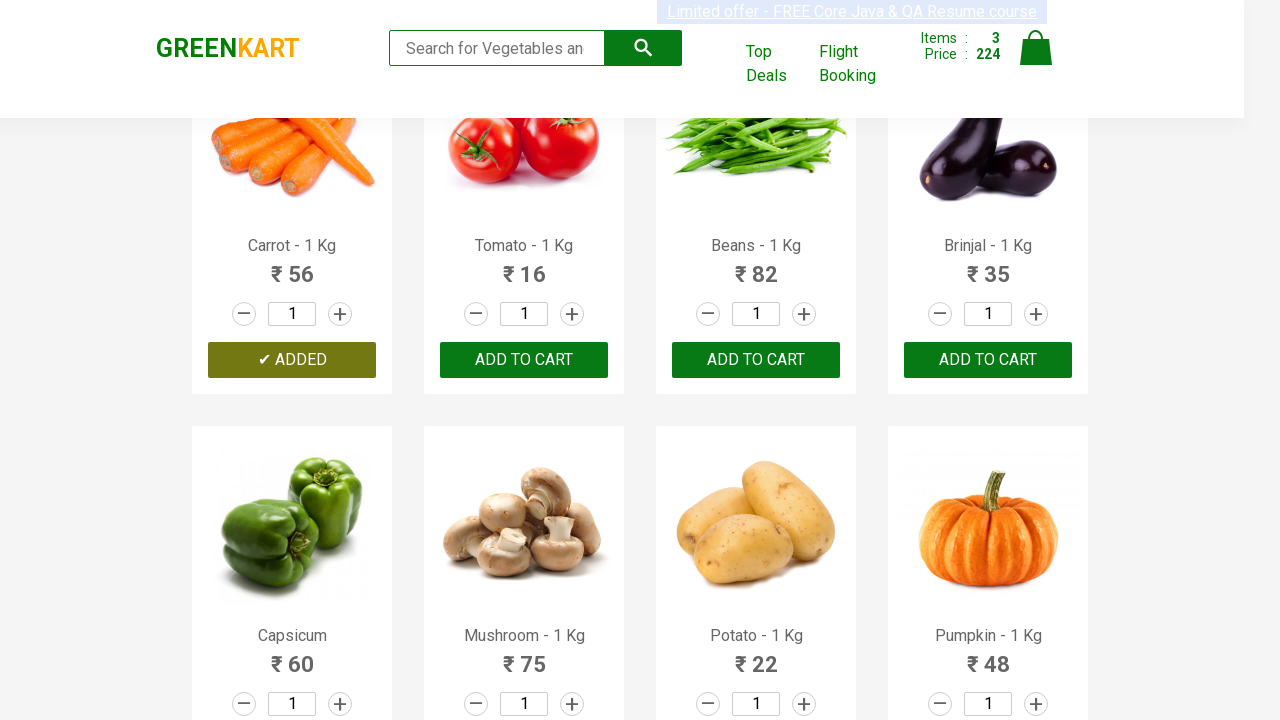

Clicked on cart icon to view cart at (1036, 48) on img[alt='Cart']
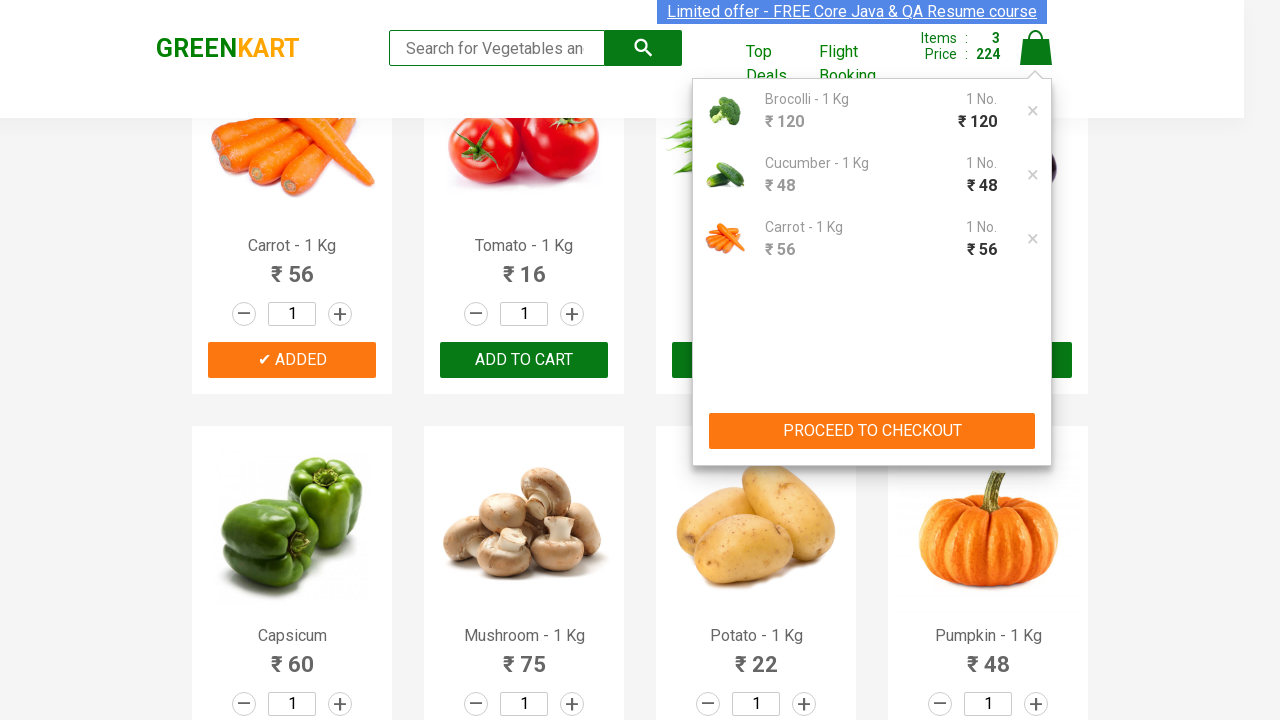

Clicked PROCEED TO CHECKOUT button at (872, 431) on button:has-text('PROCEED TO CHECKOUT')
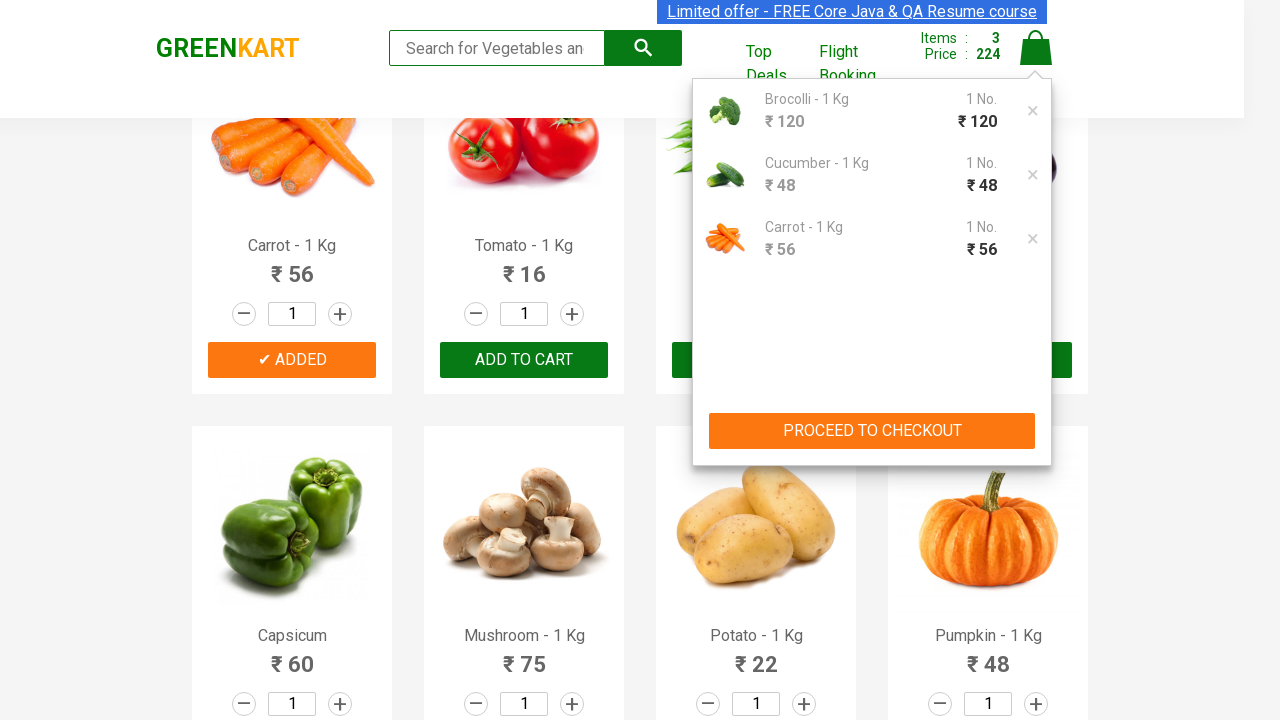

Promo code input field became visible
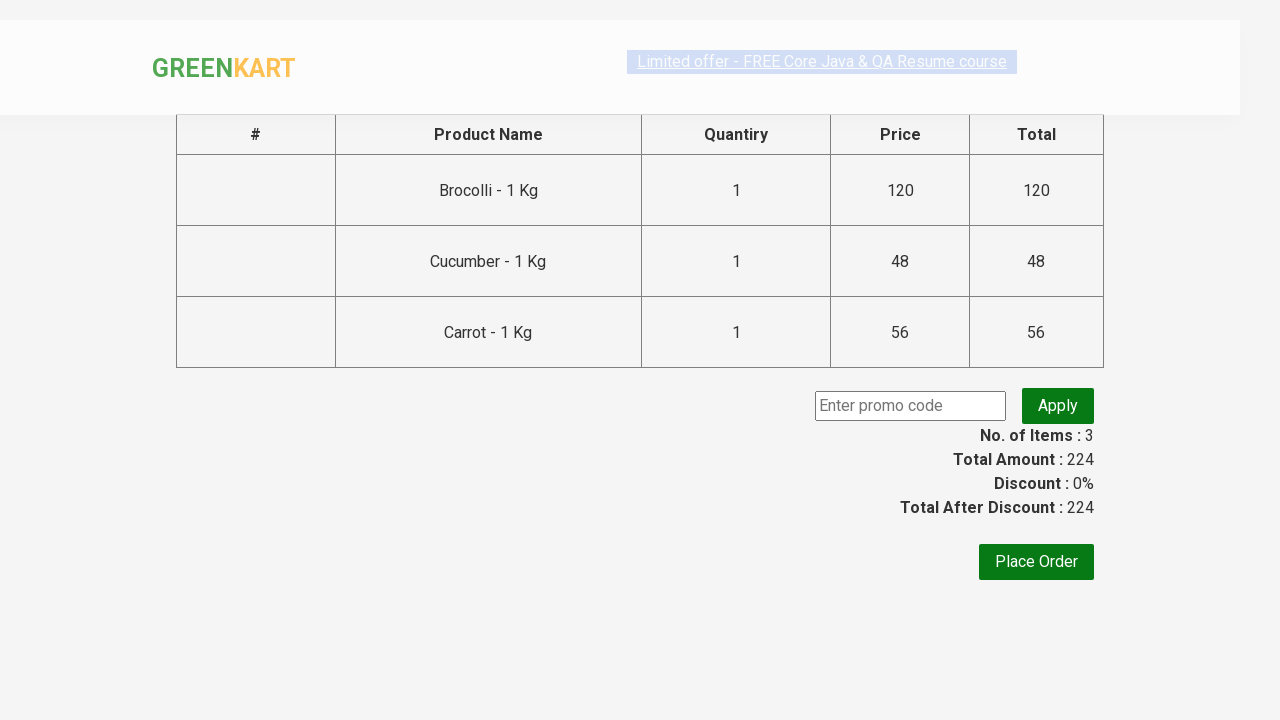

Entered promo code 'rahulshettyacademy' into the input field on input.promoCode
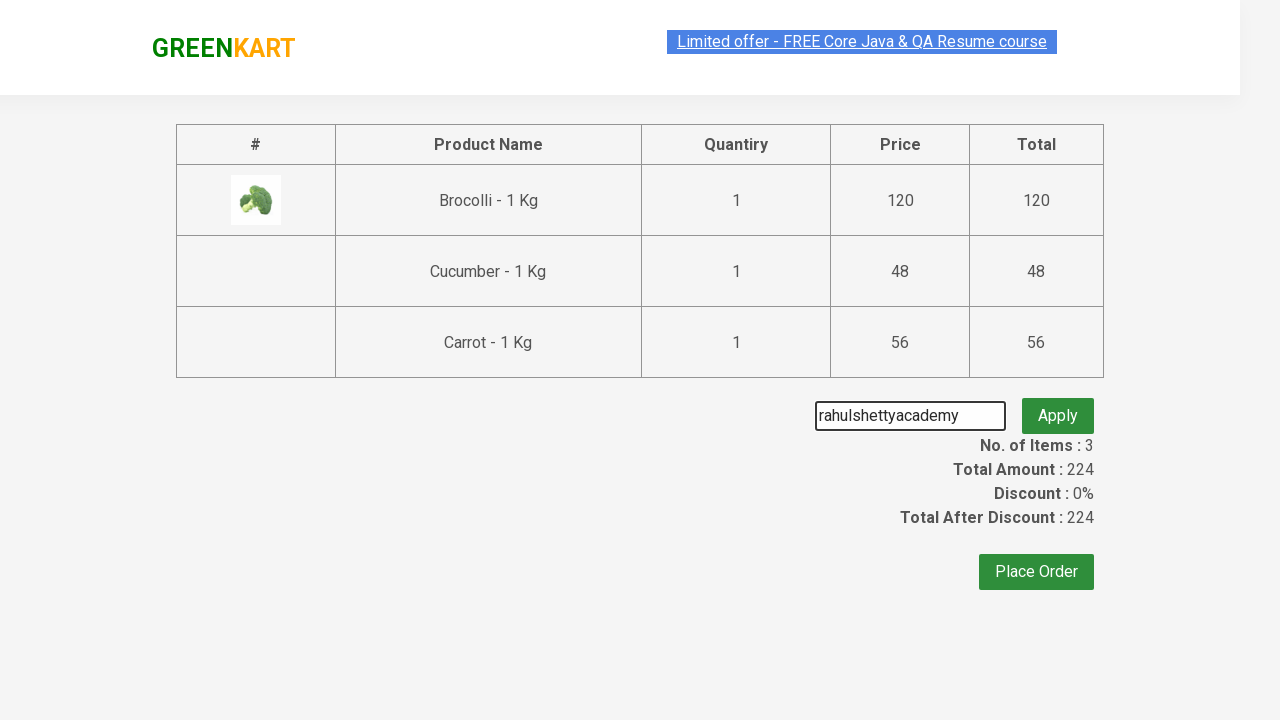

Clicked apply promo code button at (1058, 406) on button.promoBtn
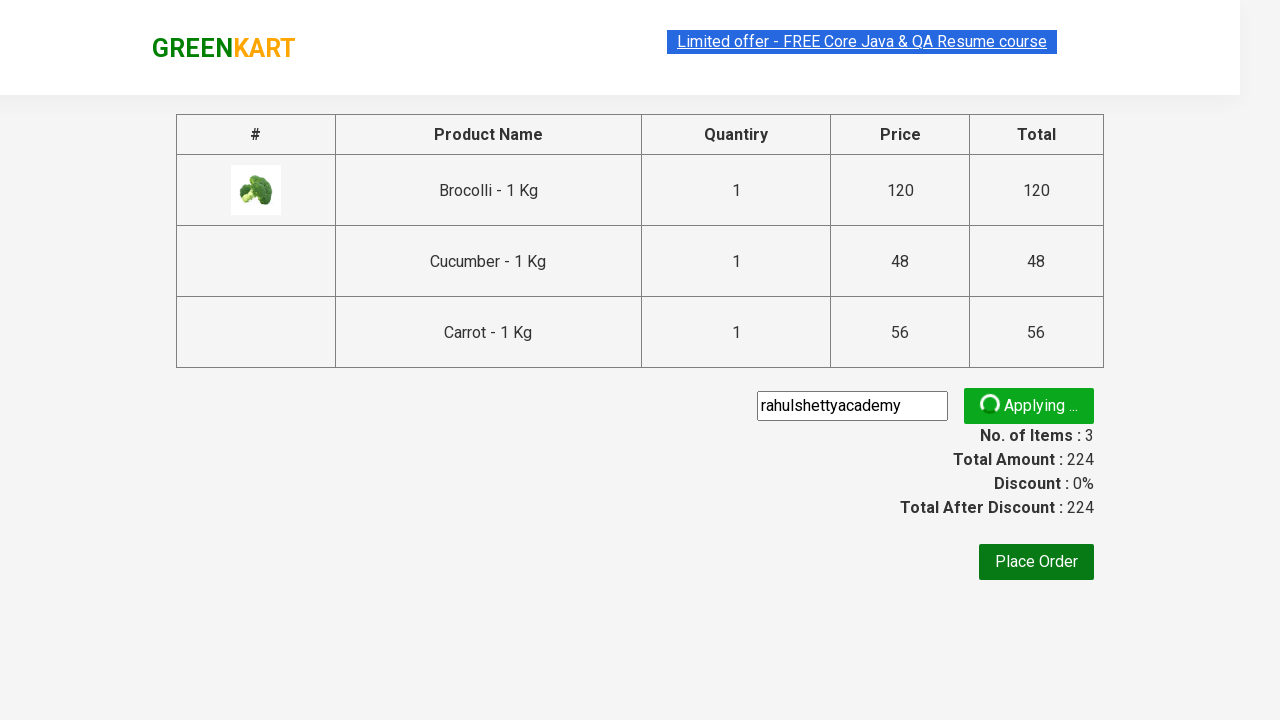

Promo code was successfully applied and info message appeared
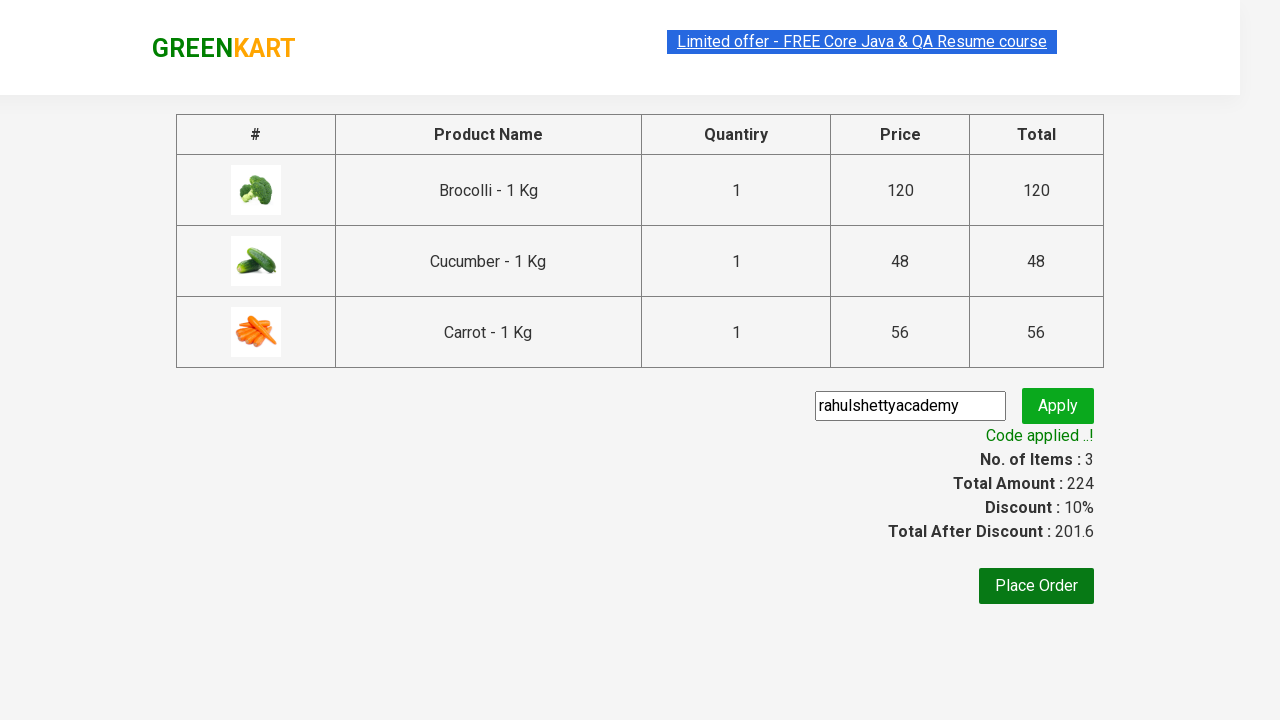

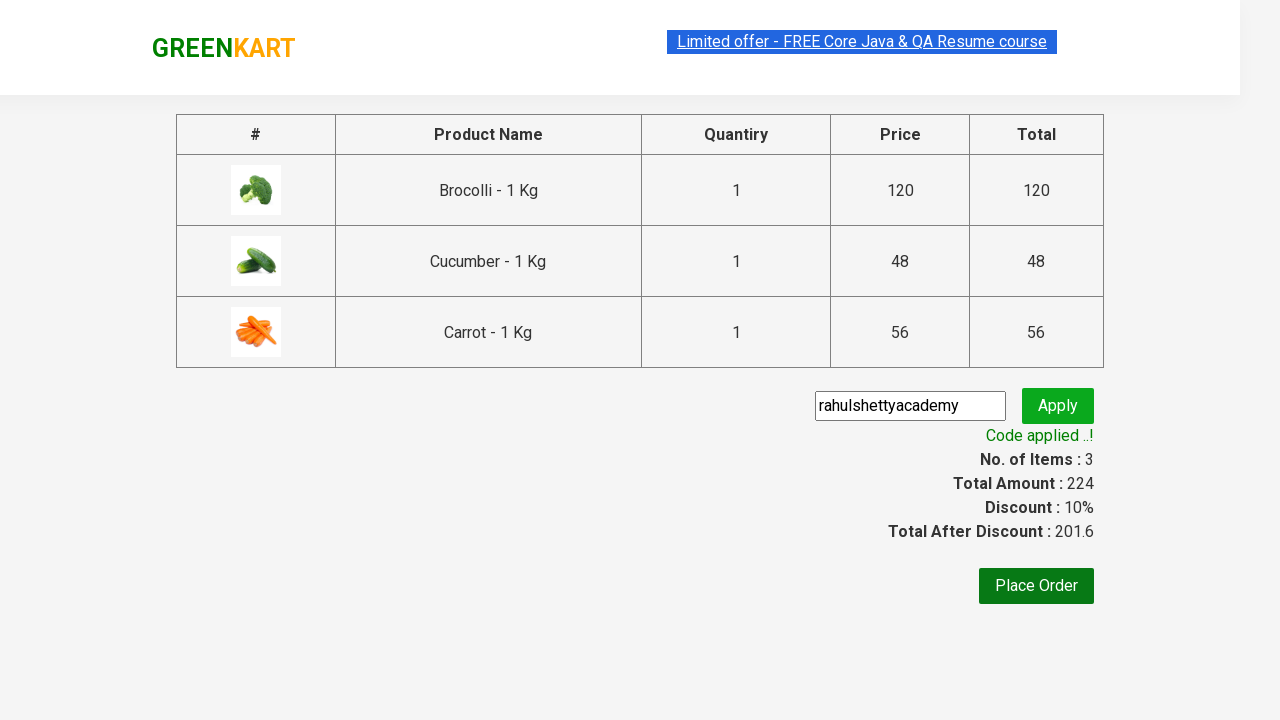